Tests typing text into an input field by locating it using its name attribute

Starting URL: http://only-testing-blog.blogspot.in/2014/01/textbox.html

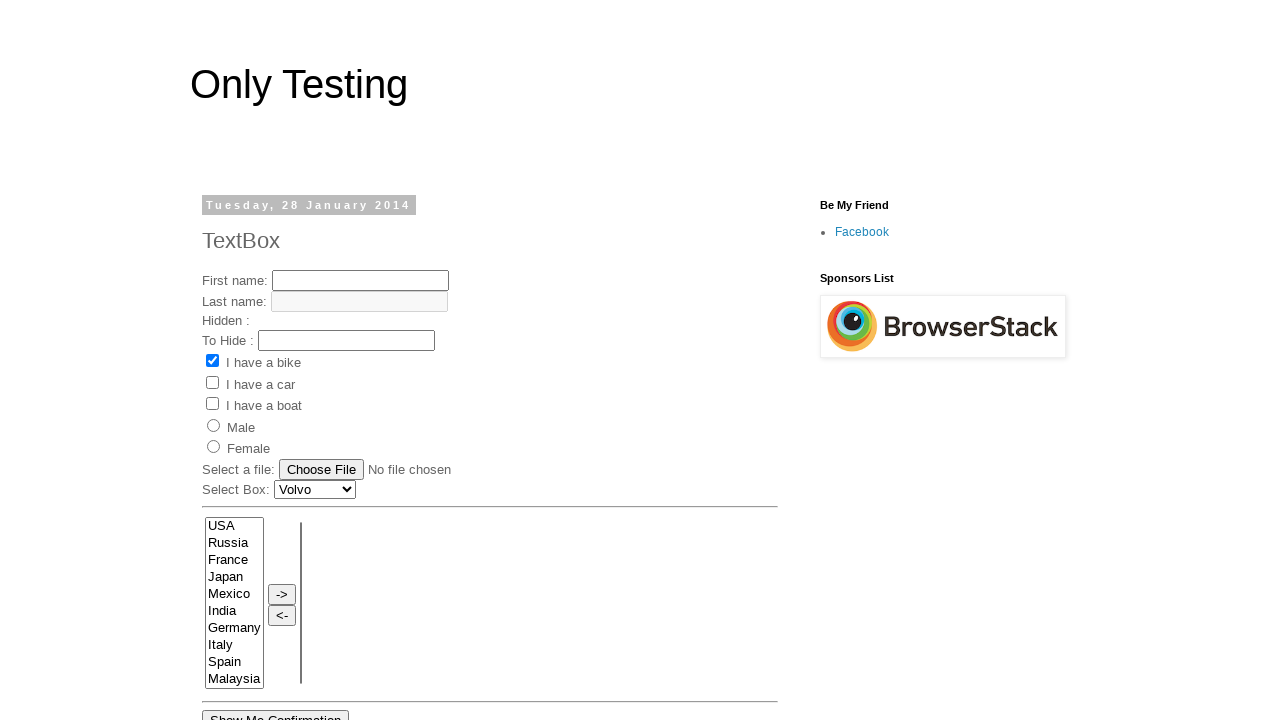

Navigated to textbox test page
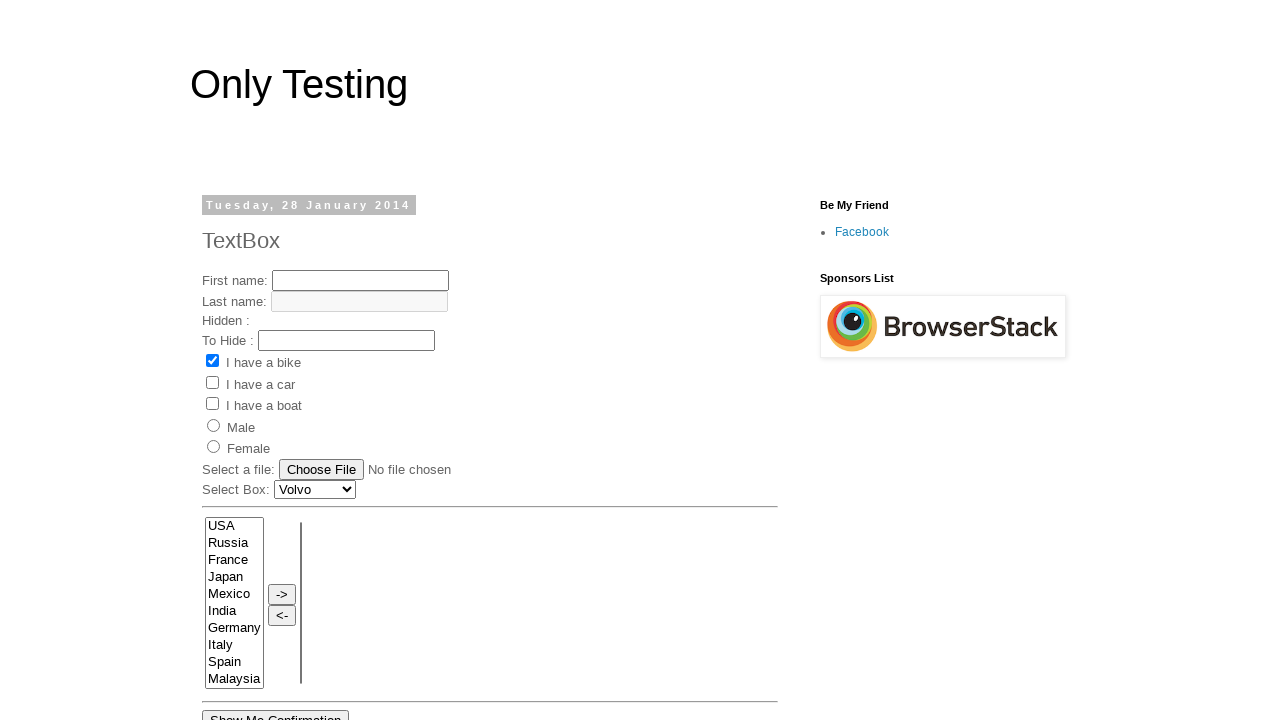

Typed 'My First Name' into fname input field on input[name='fname']
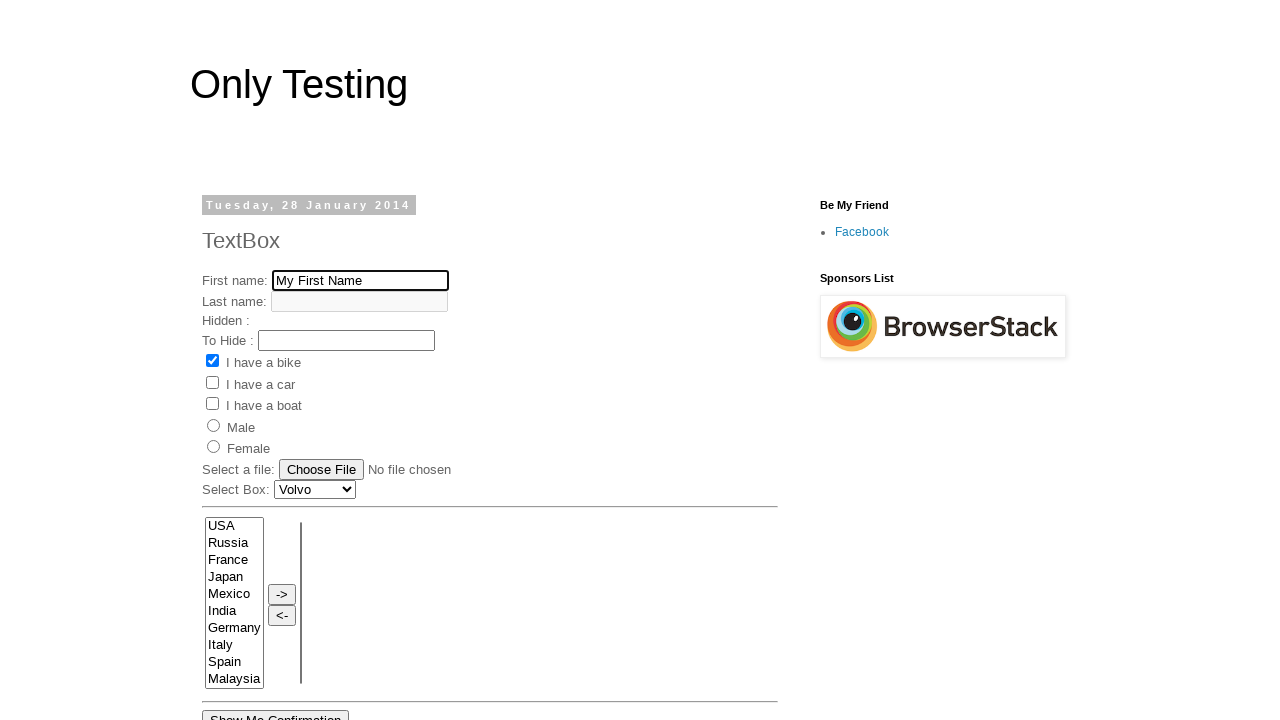

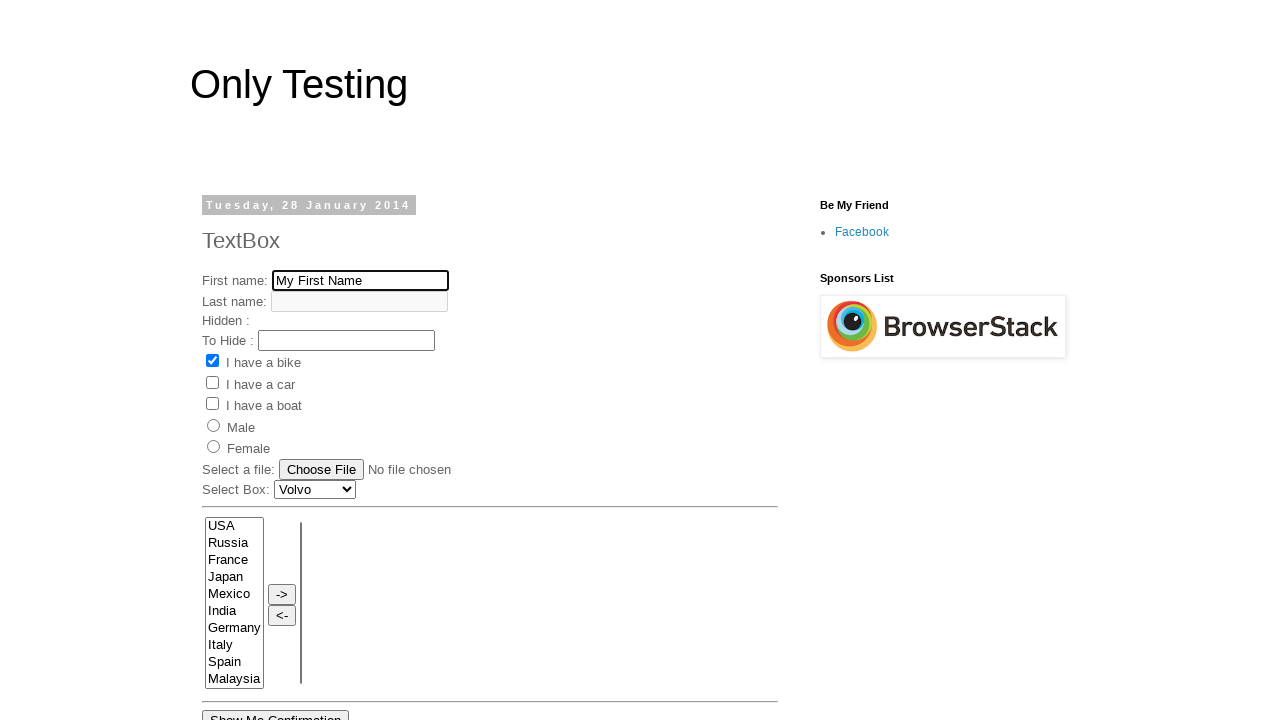